Navigates to the Hindustan Pencils website and maximizes the browser window to verify the page loads successfully.

Starting URL: https://www.hindustanpencils.com/#

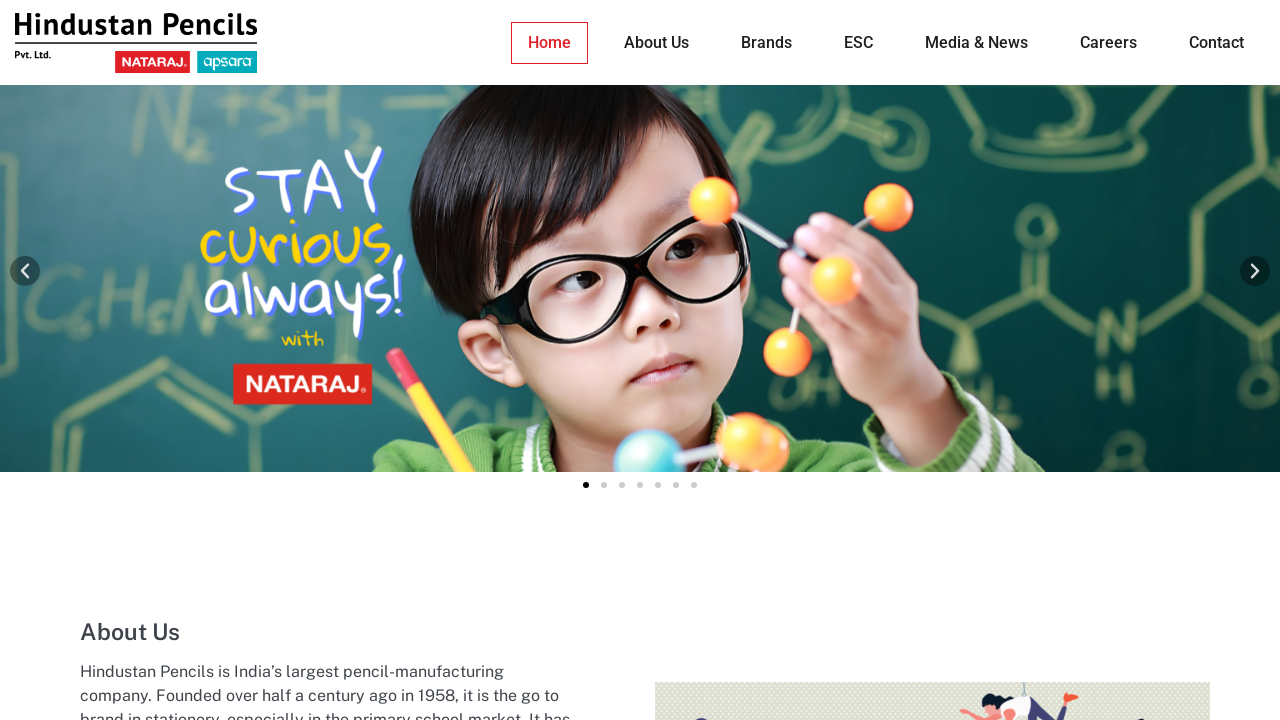

Set viewport size to 1920x1080 to maximize browser window
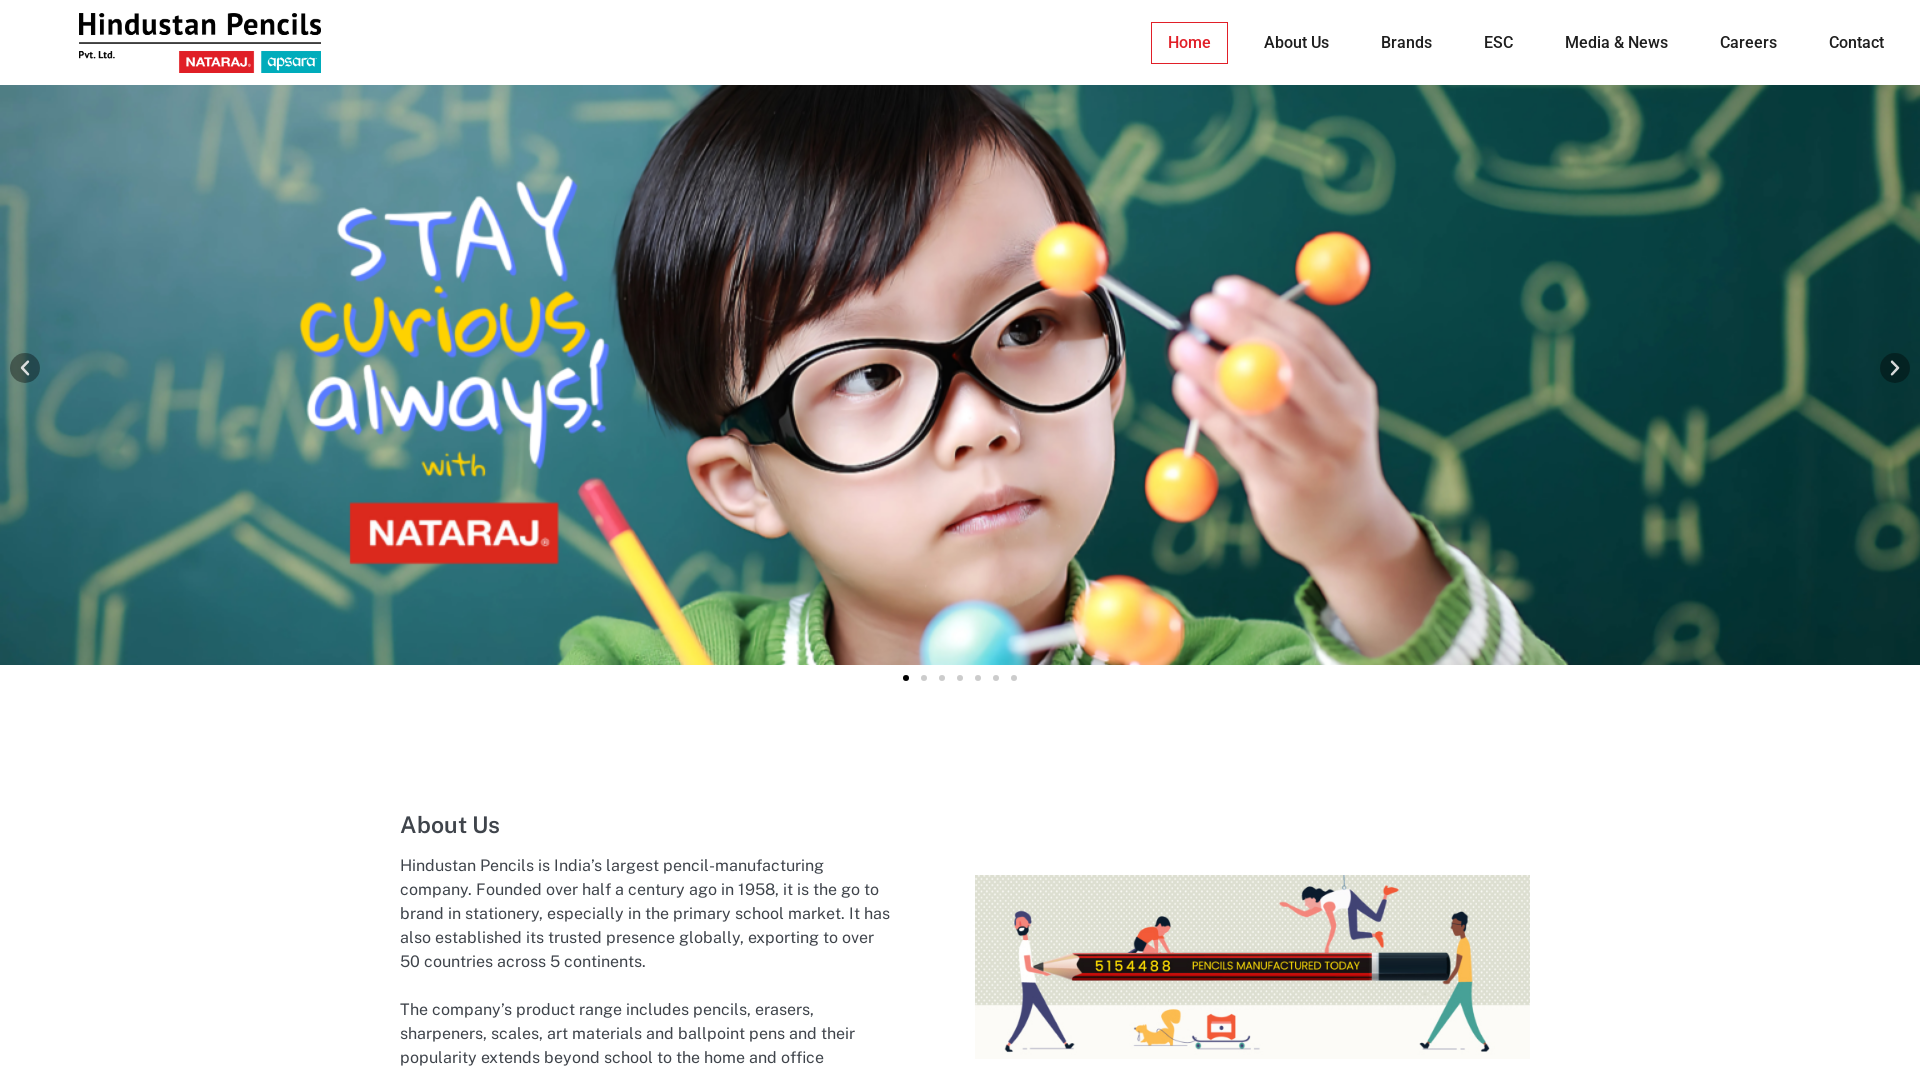

Hindustan Pencils website page loaded successfully (domcontentloaded)
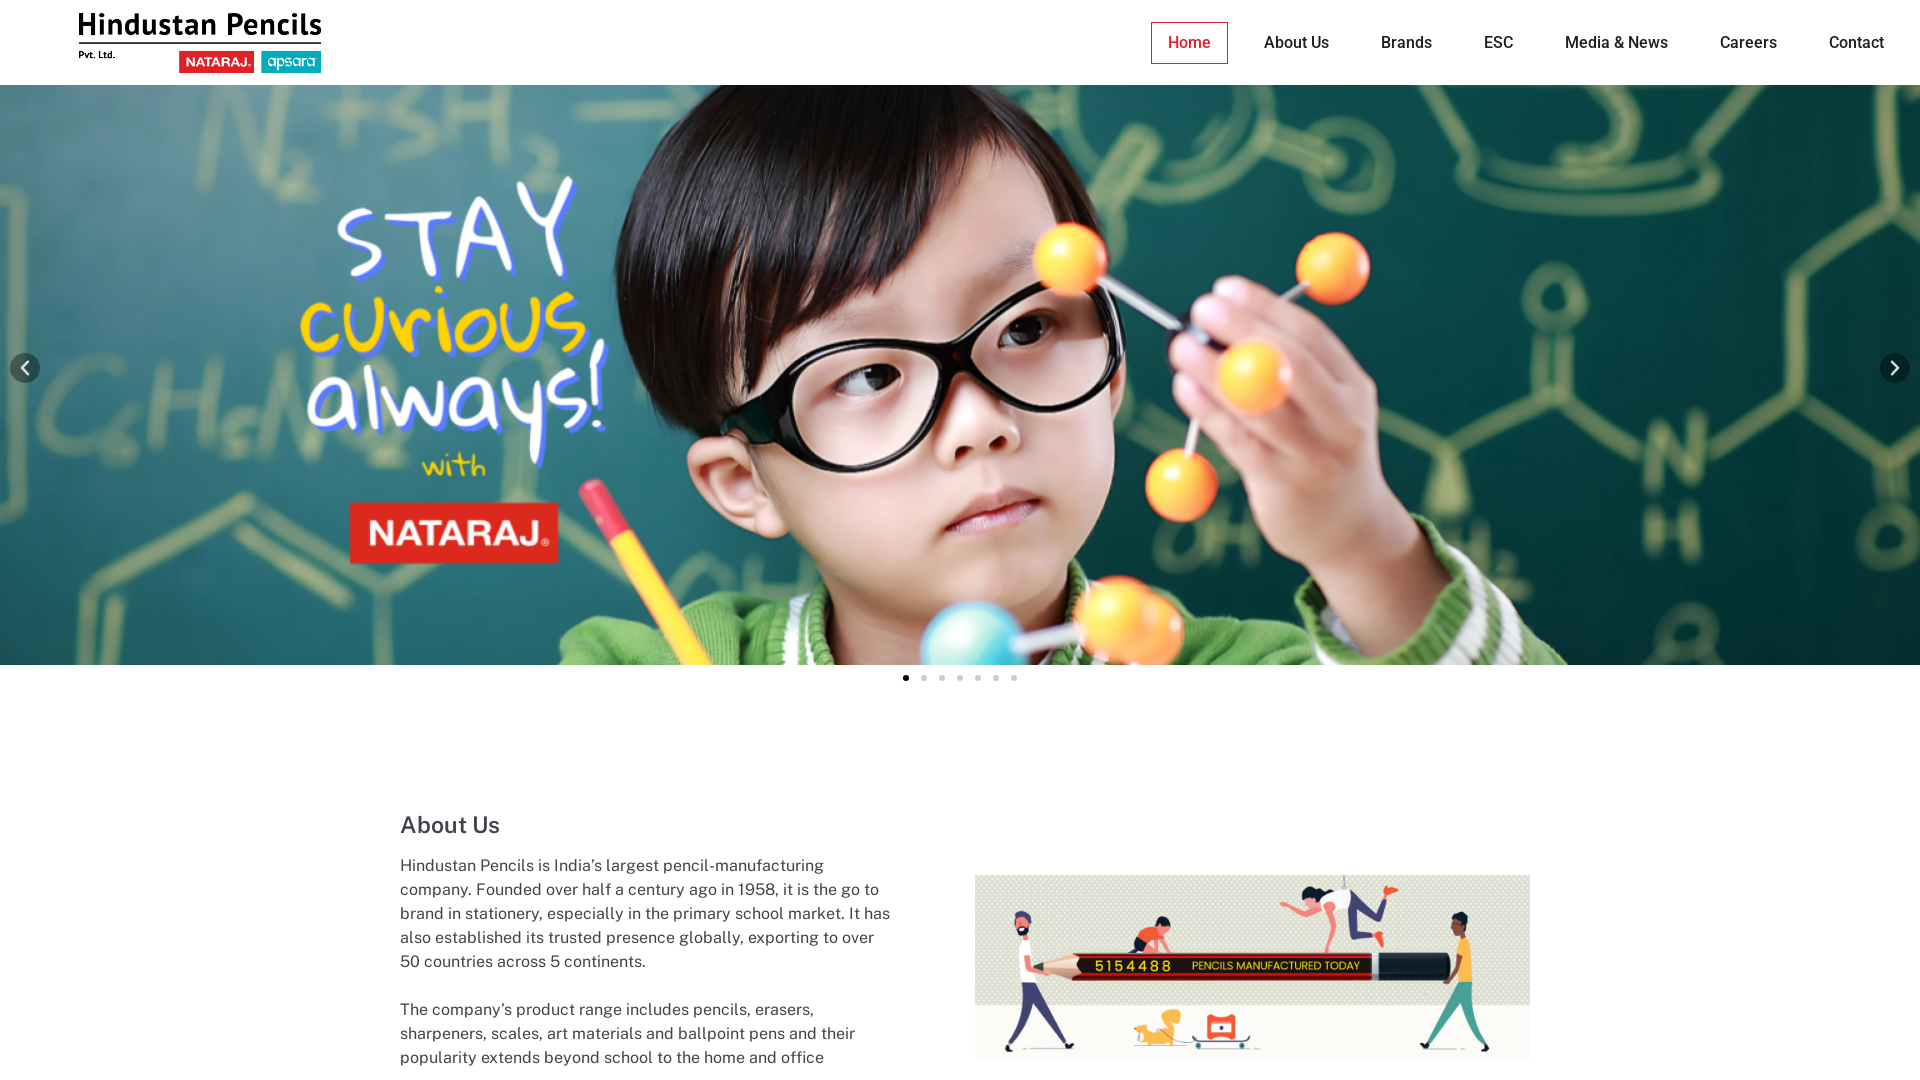

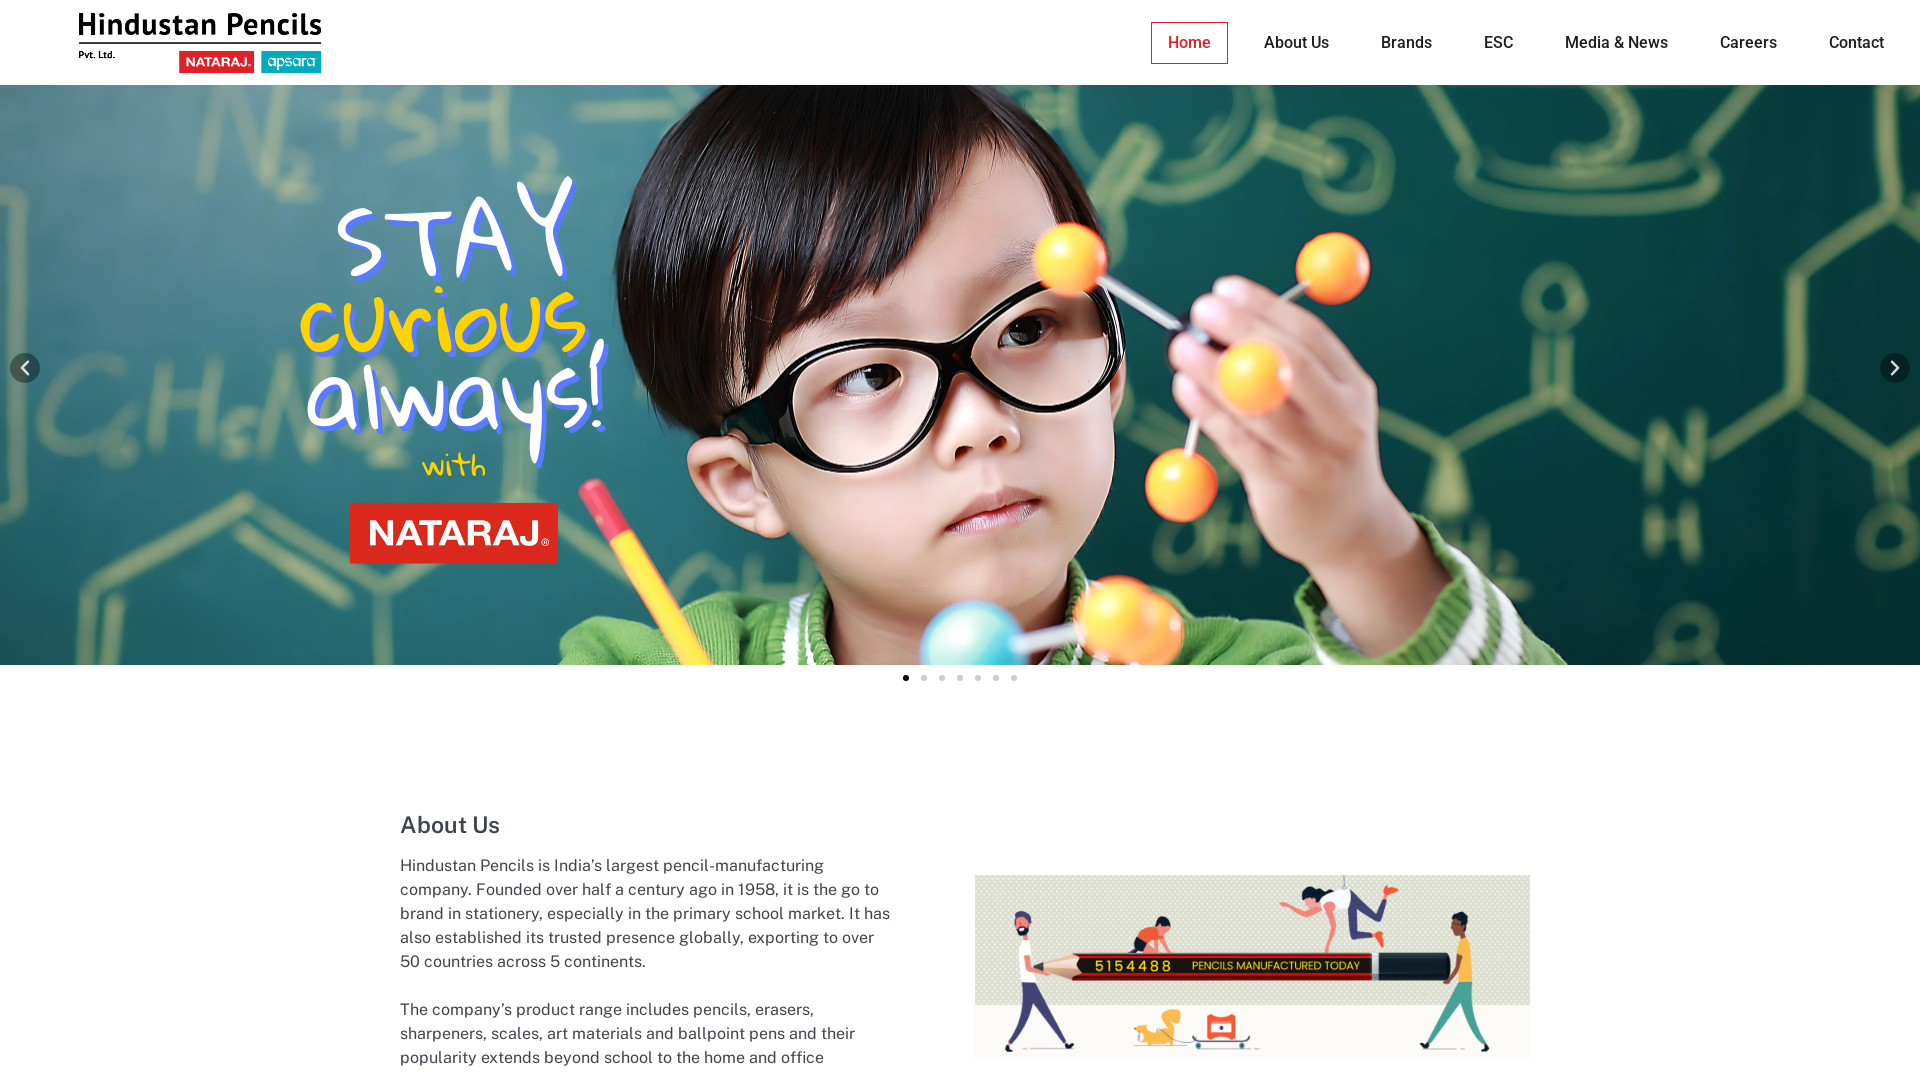